Tests handling a JavaScript alert by clicking a link to trigger the alert, then accepting it

Starting URL: https://www.selenium.dev/documentation/pt-br/webdriver/js_alerts_prompts_and_confirmations/

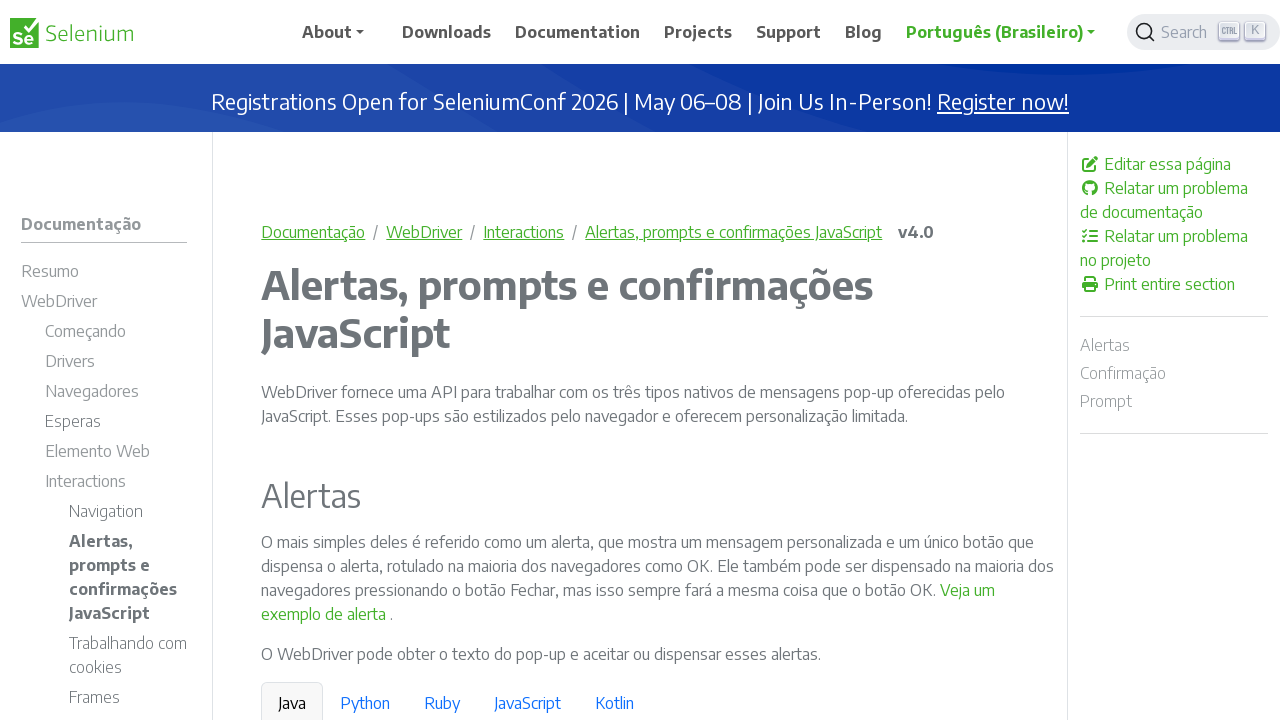

Navigated to JavaScript alerts and confirmations documentation page
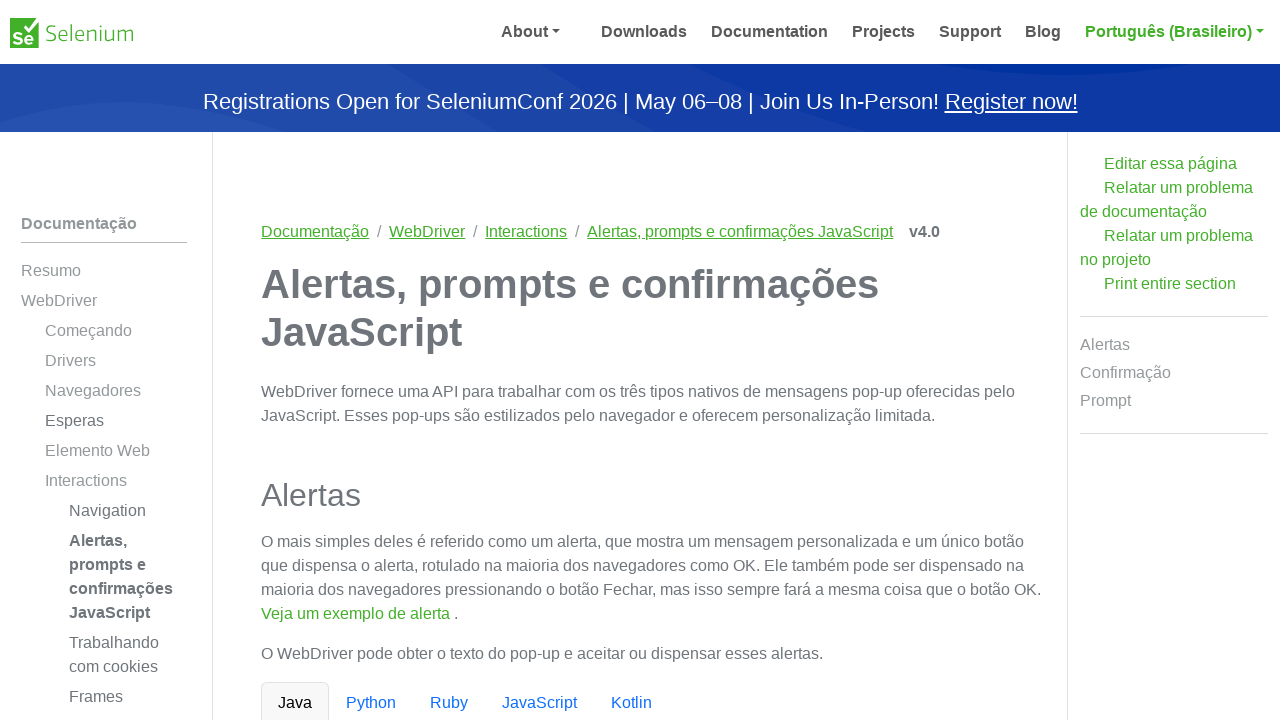

Clicked link to trigger JavaScript alert at (968, 590) on a[onclick*='window.alert']
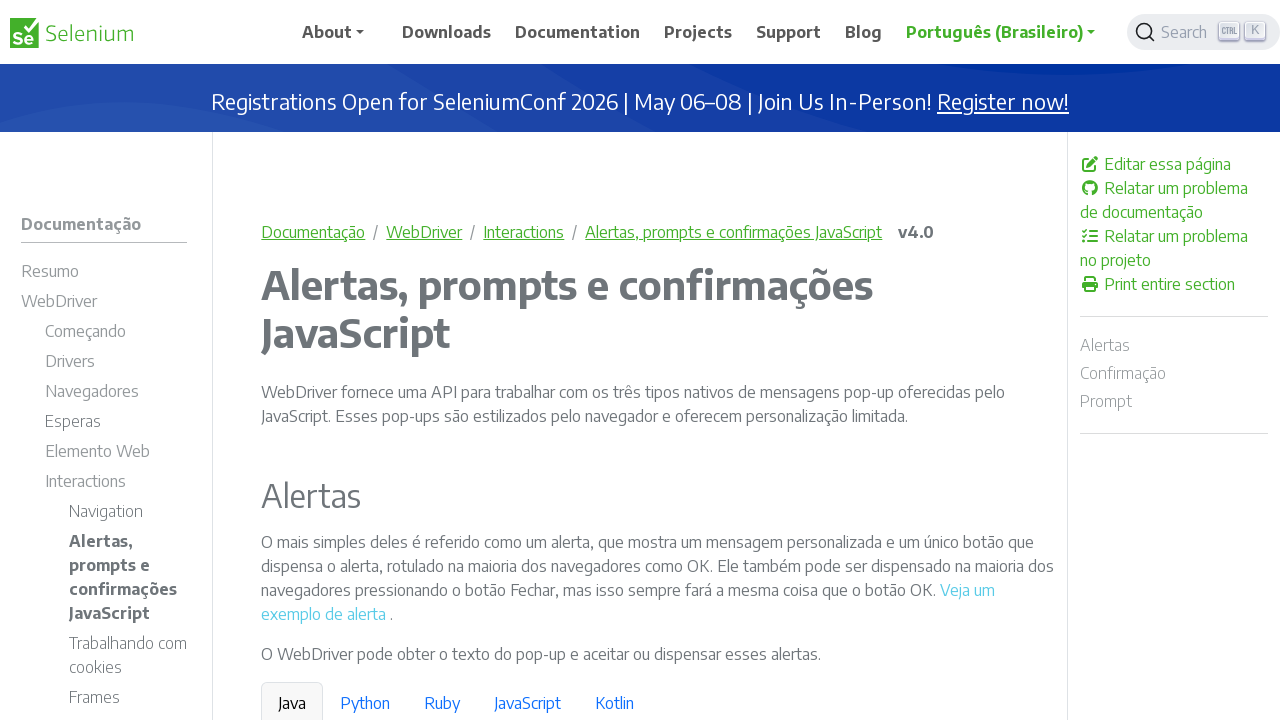

Set up dialog handler to accept alerts
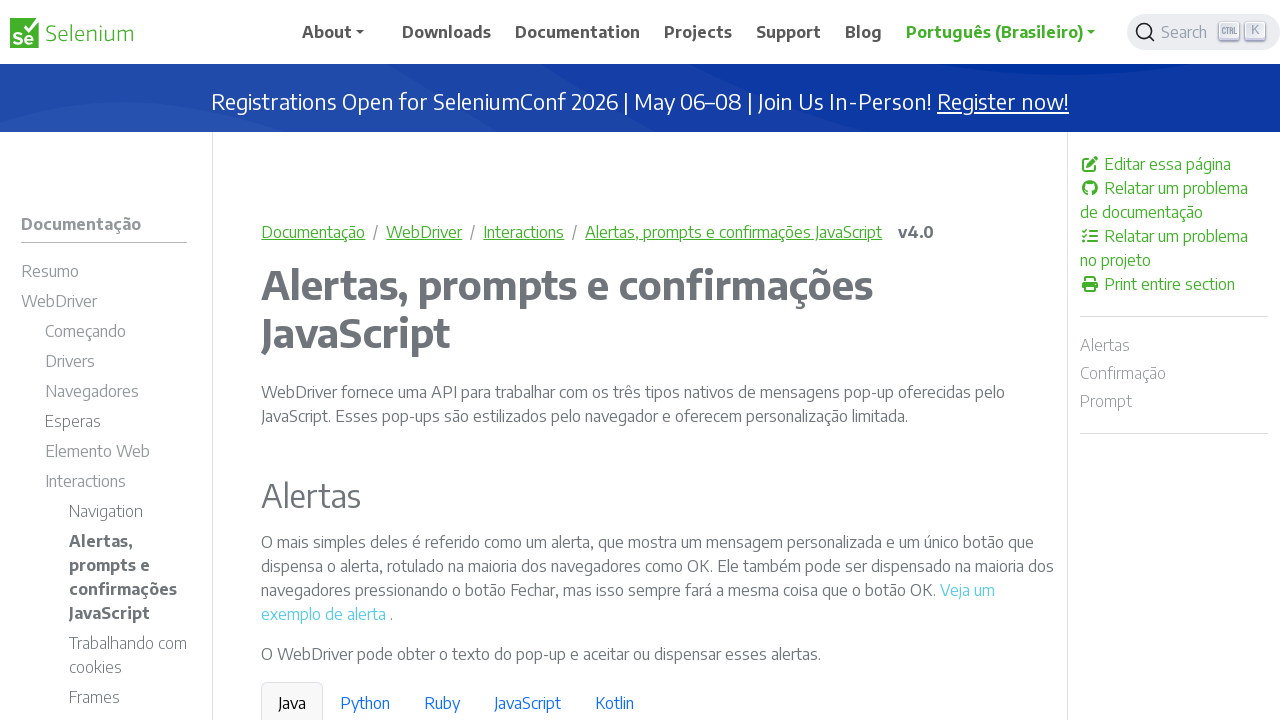

Waited for alert dialog to be processed
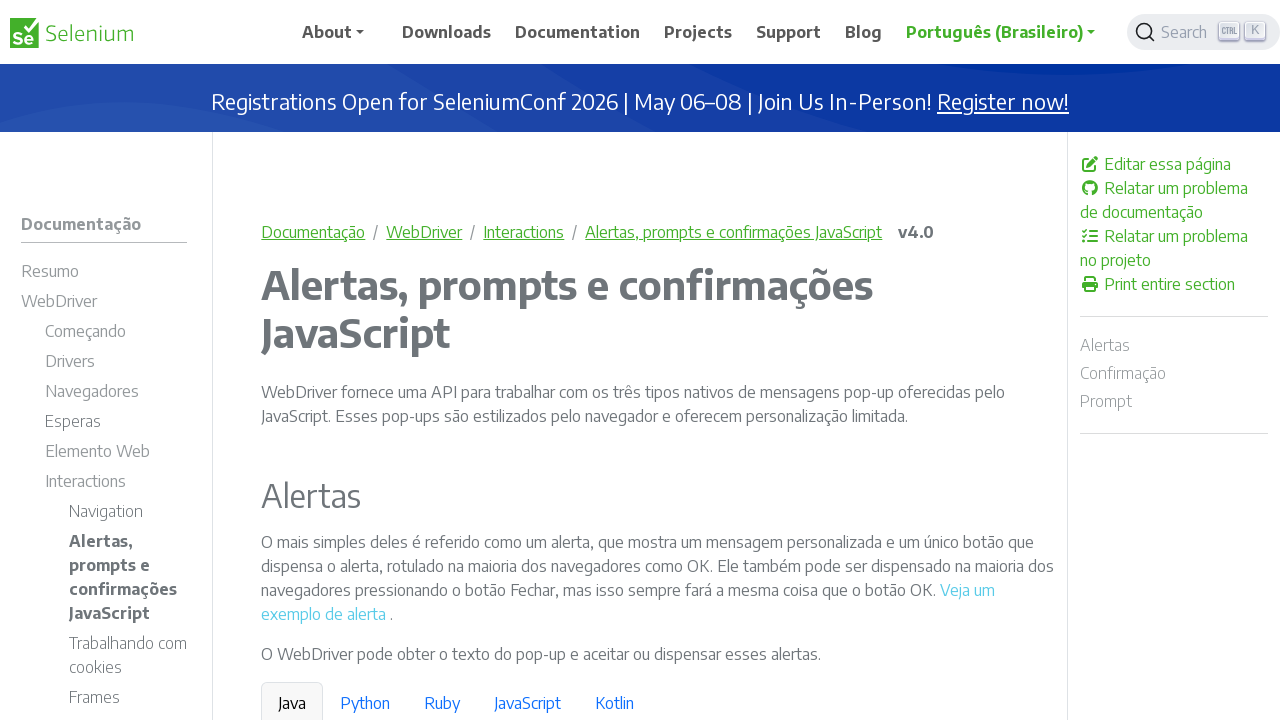

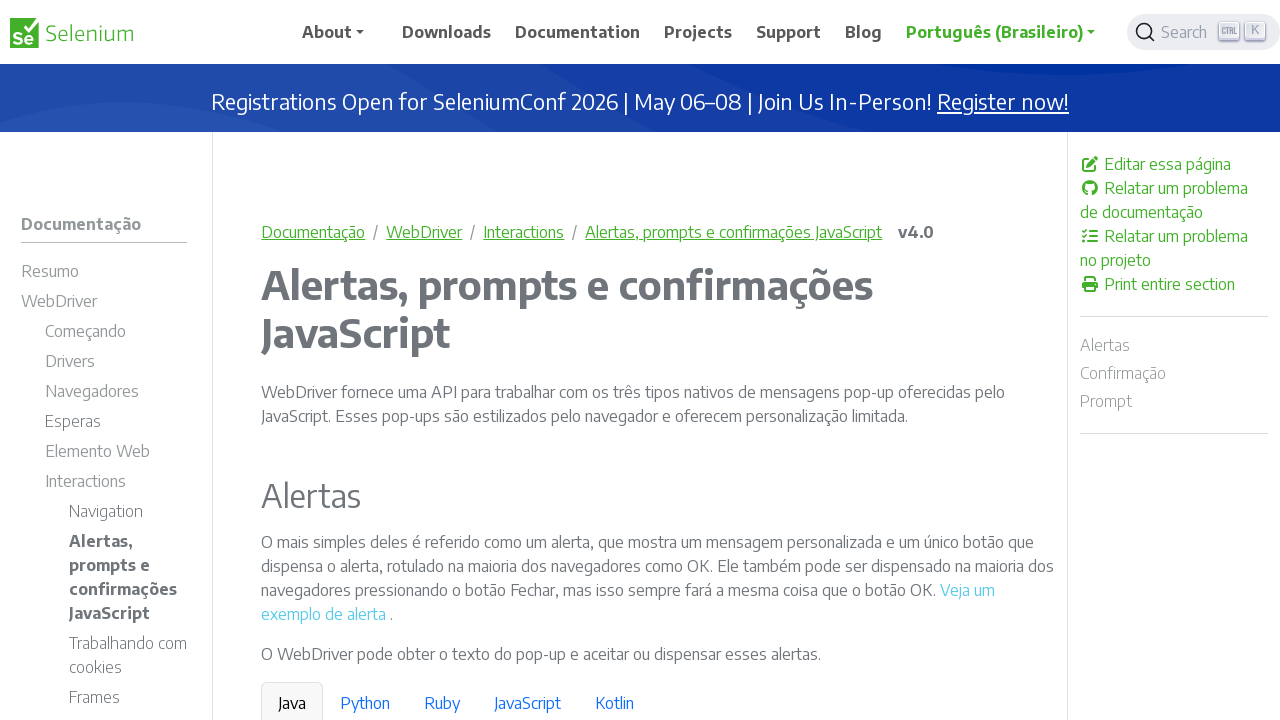